Tests that the column writers (köşe yazıları) page loads correctly and contains the expected heading

Starting URL: https://egundem.com/kose-yazilari

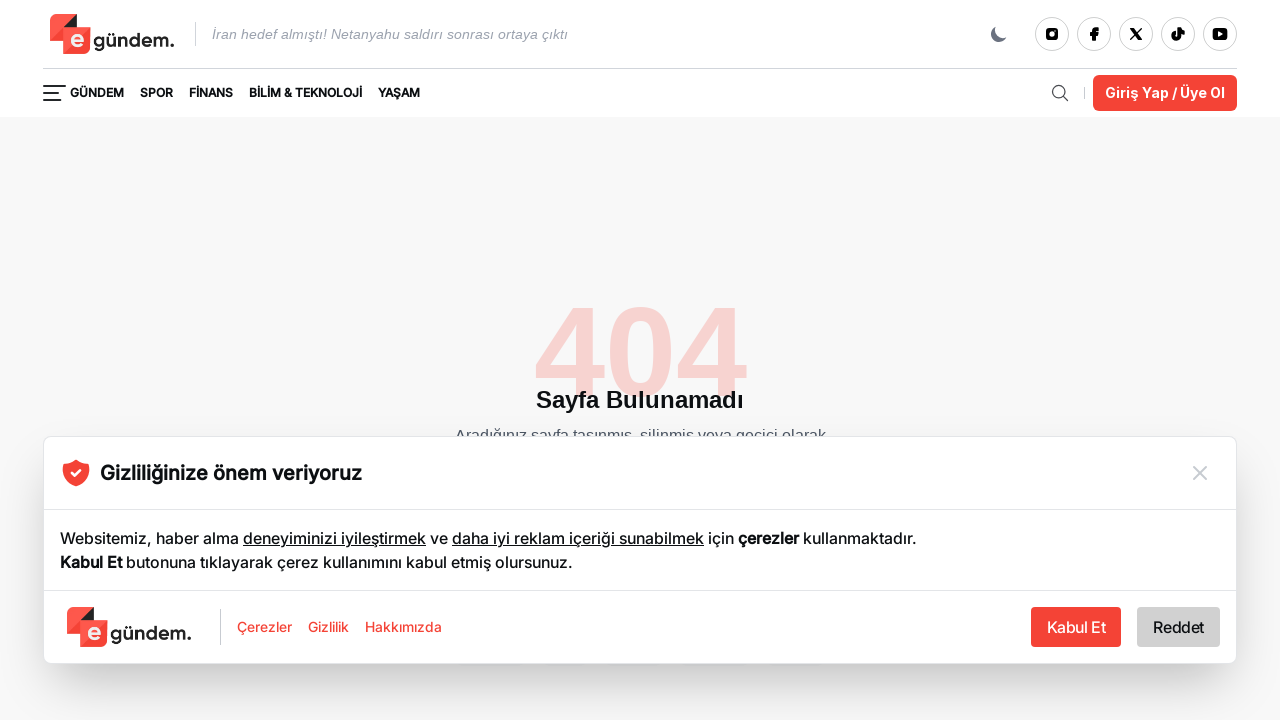

Waited for h1 heading to be visible on köşe yazıları page
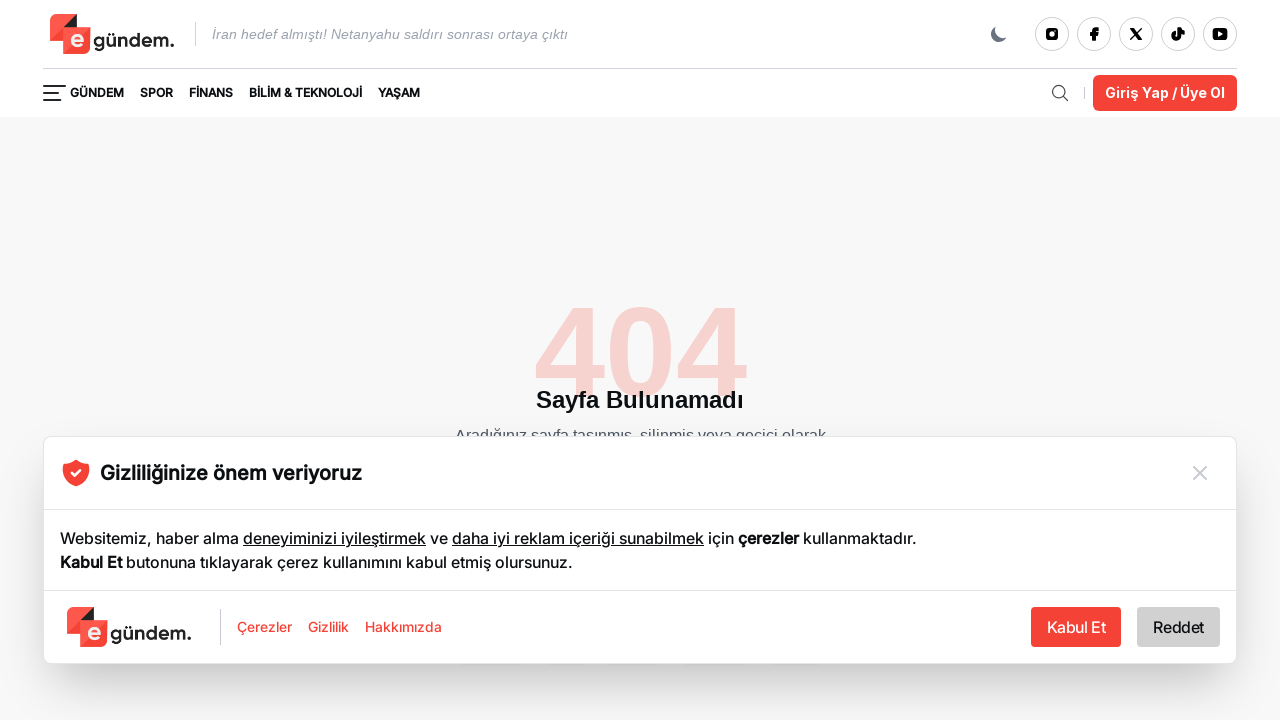

Retrieved h1 heading text content
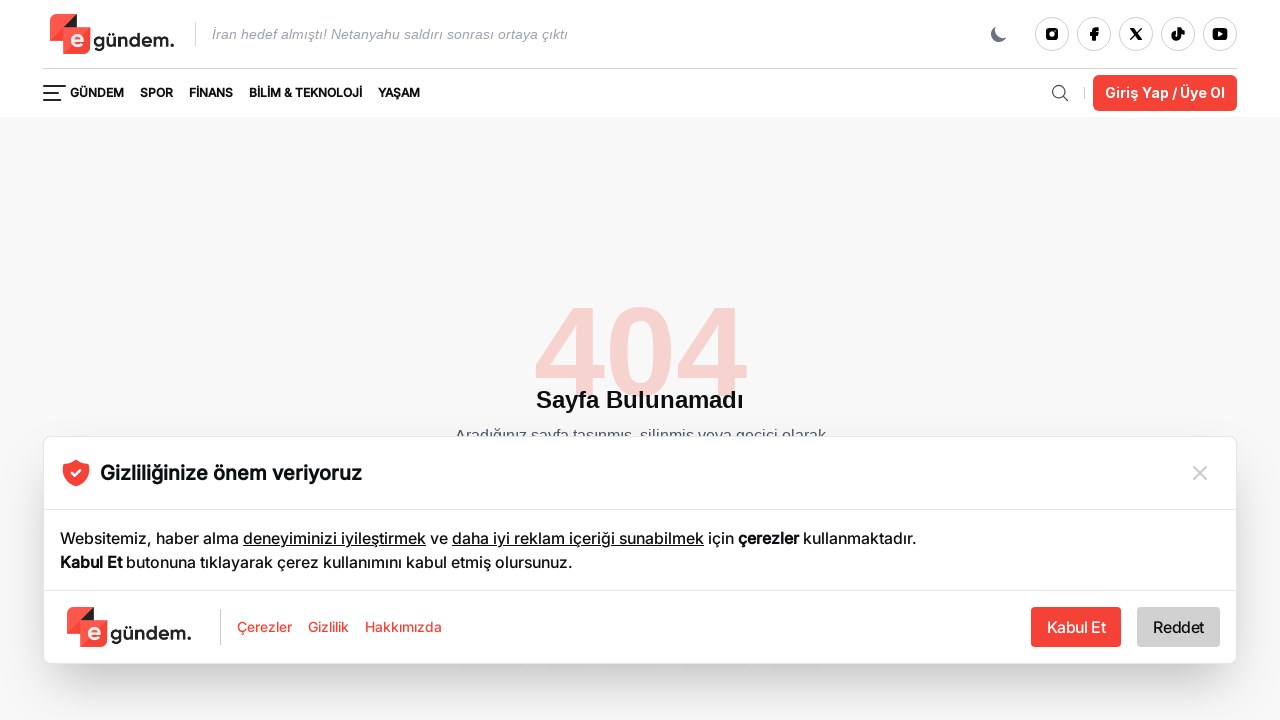

Asserted that heading contains 'köşe yazıları' or URL contains '/kose-yazilari'
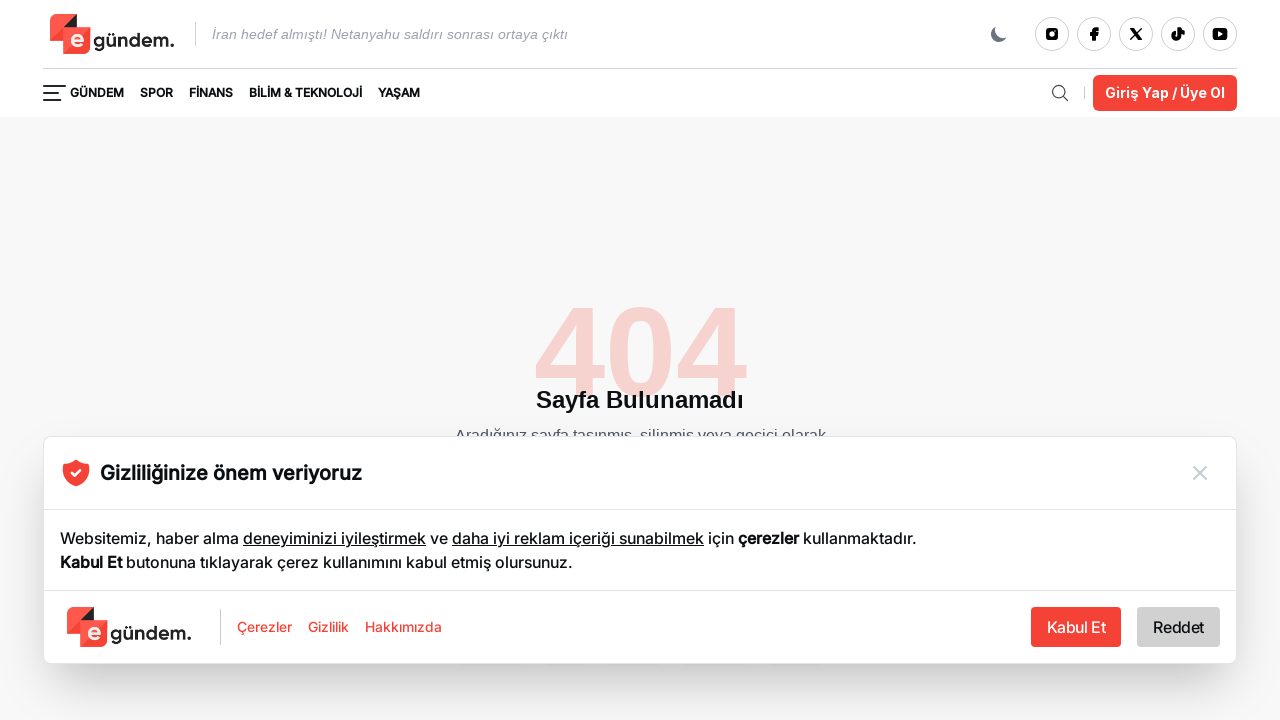

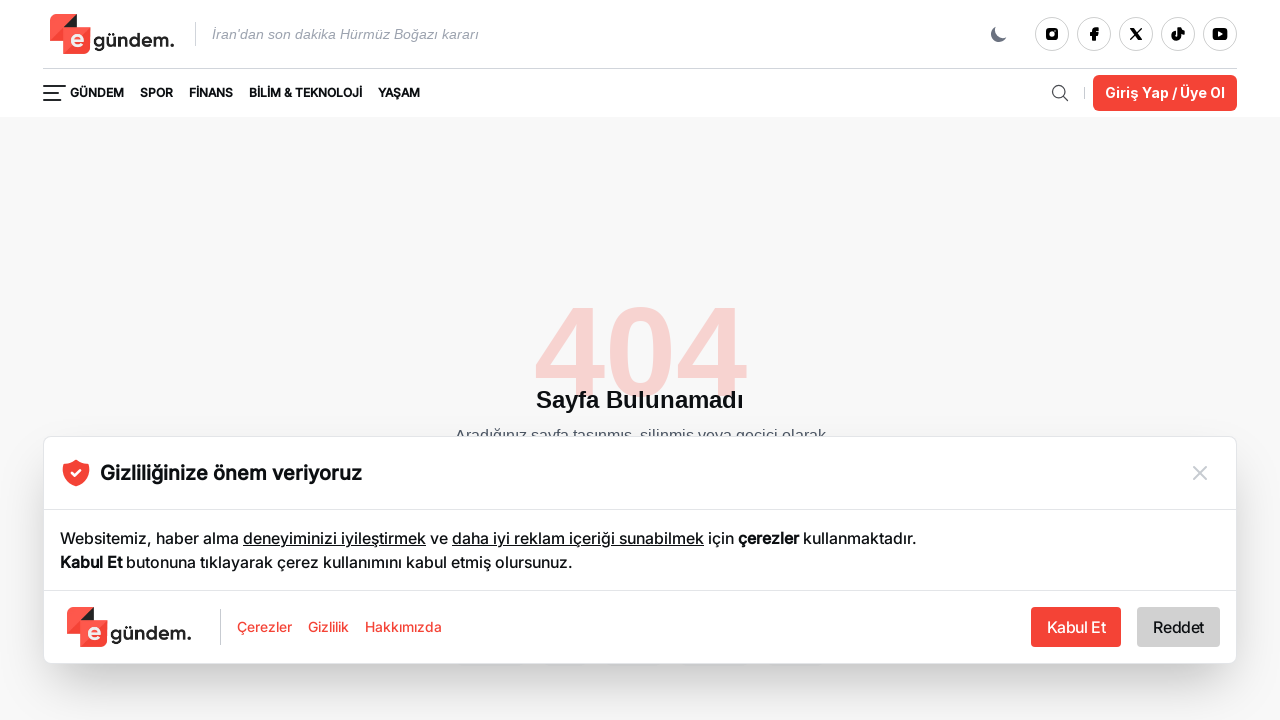